Tests navigating to the Top Real Languages list and verifying Shakespeare is not listed

Starting URL: http://www.99-bottles-of-beer.net/

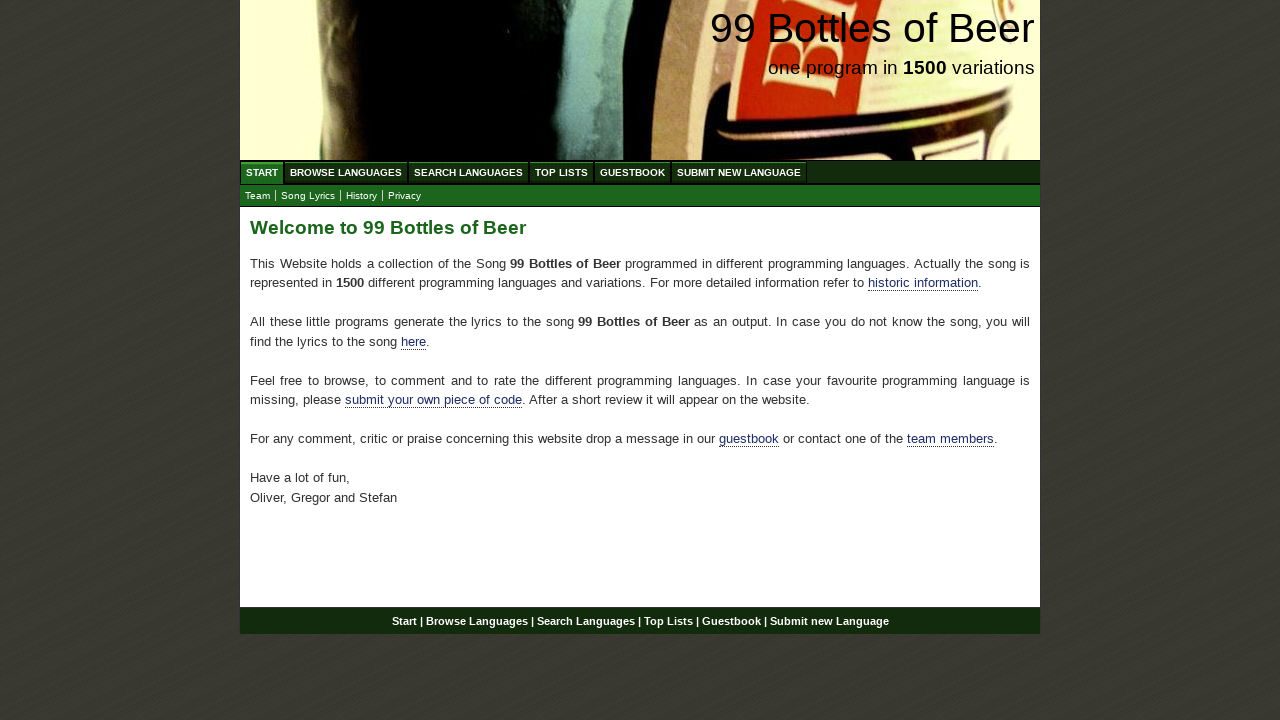

Clicked on Top Lists menu at (562, 172) on xpath=//div[@id='navigation']//a[@href='/toplist.html']
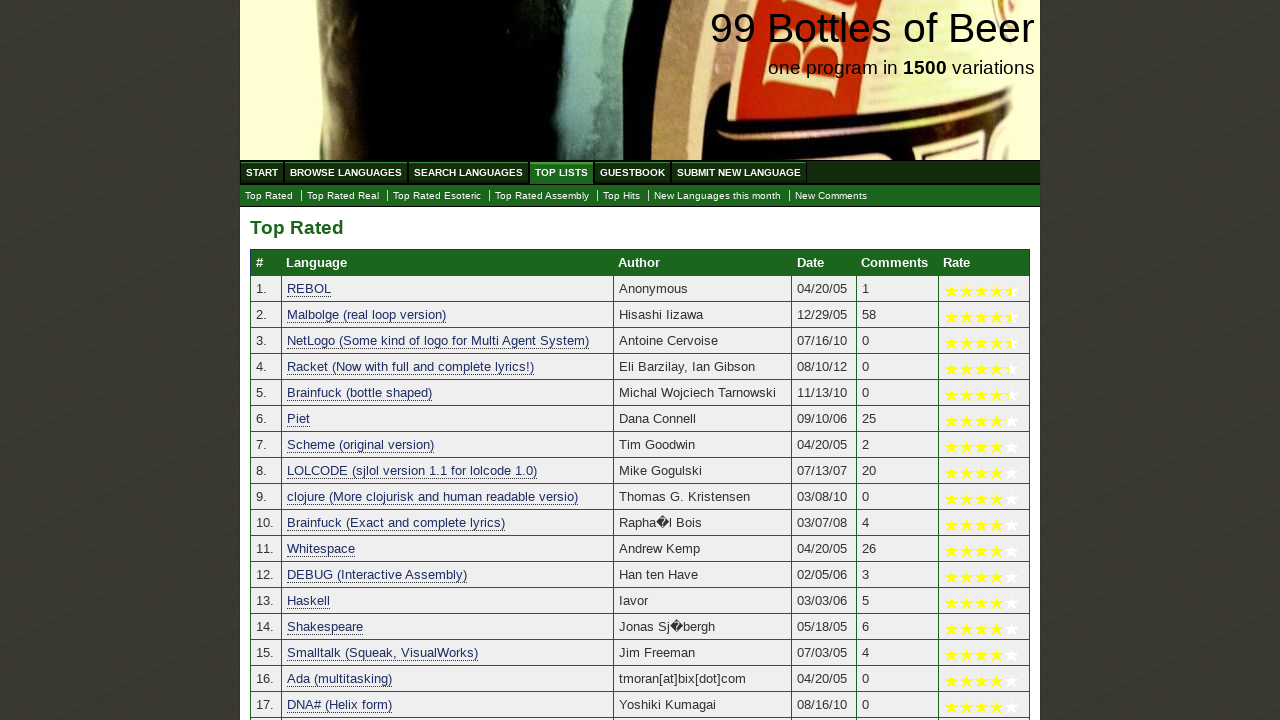

Clicked on Top Real Languages link at (343, 196) on xpath=//a[@href='./toplist_real.html']
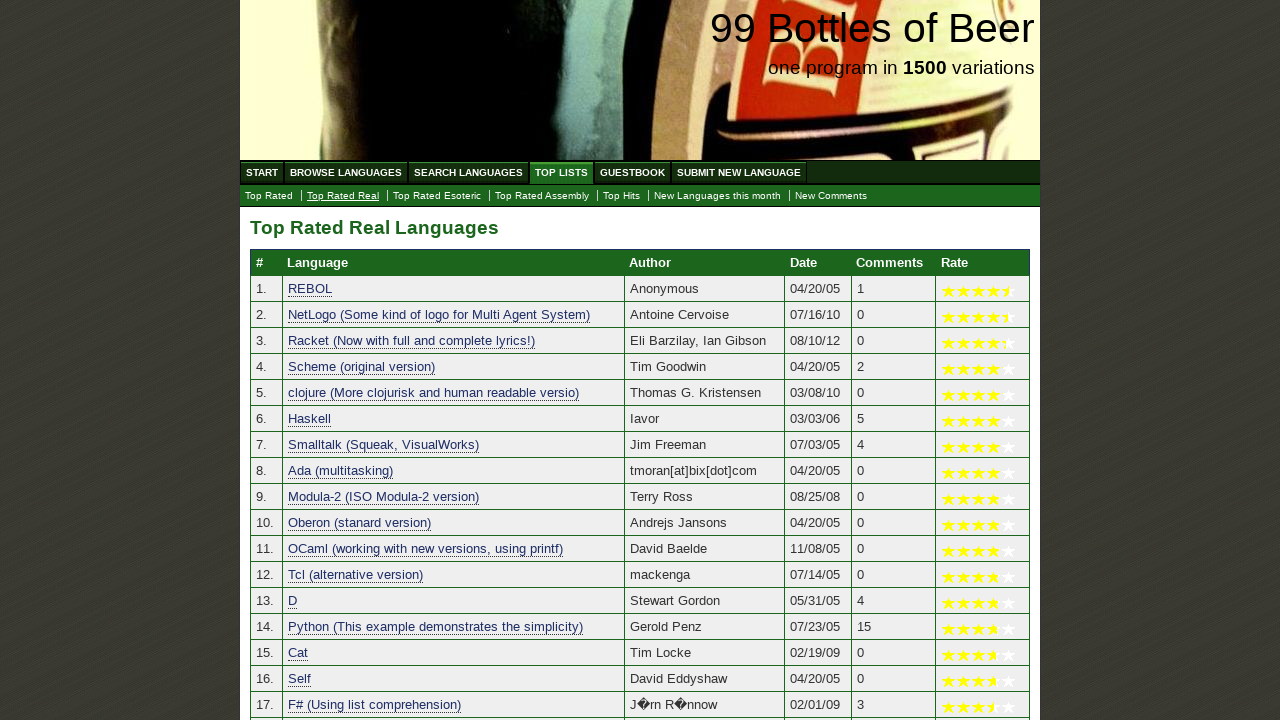

Top Real Languages table loaded
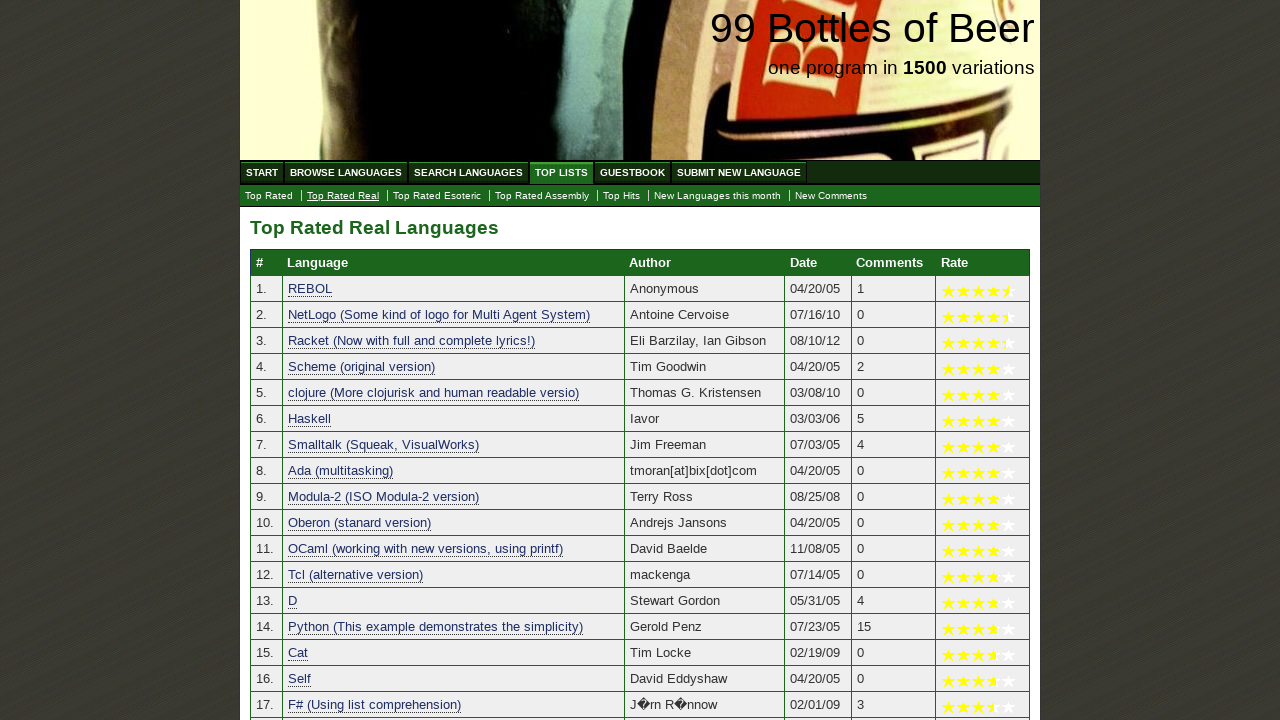

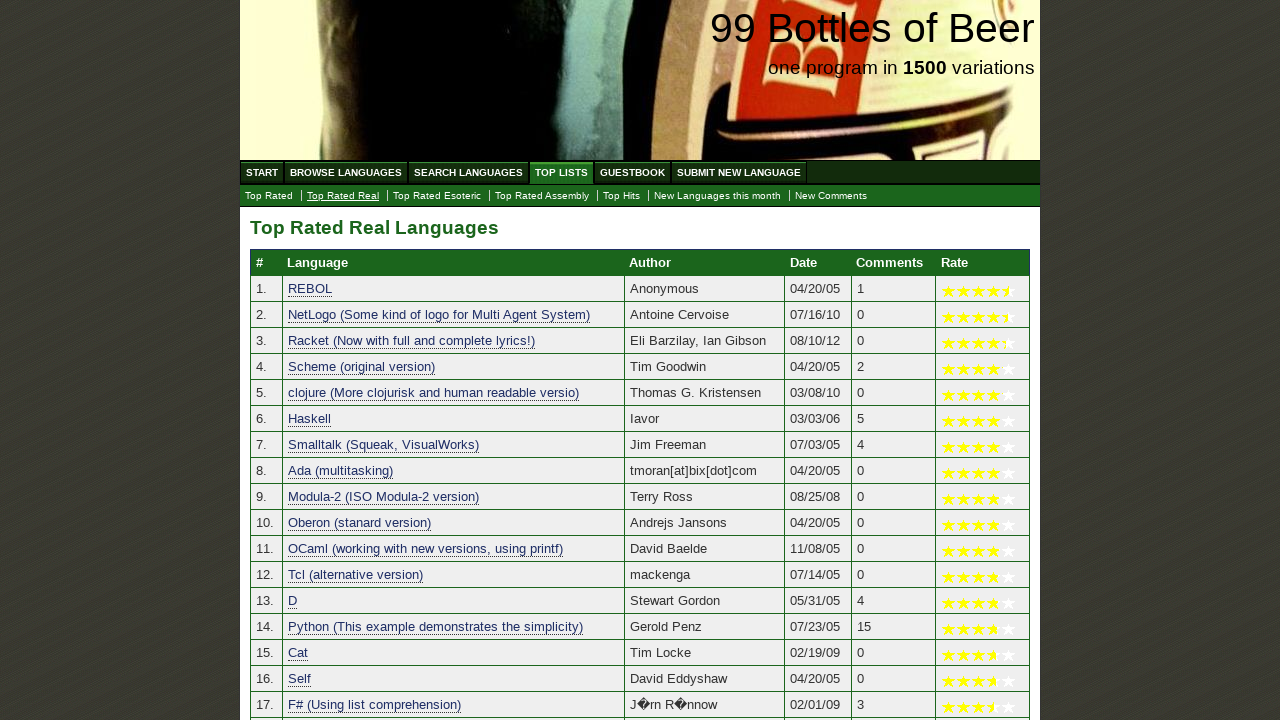